Navigates through multiple pages of a web application (partners, support, pricing, report pages) and verifies they load correctly, including testing scroll behavior on the report page.

Starting URL: https://sunspire-web-app.vercel.app/partners?company=Apple&demo=1

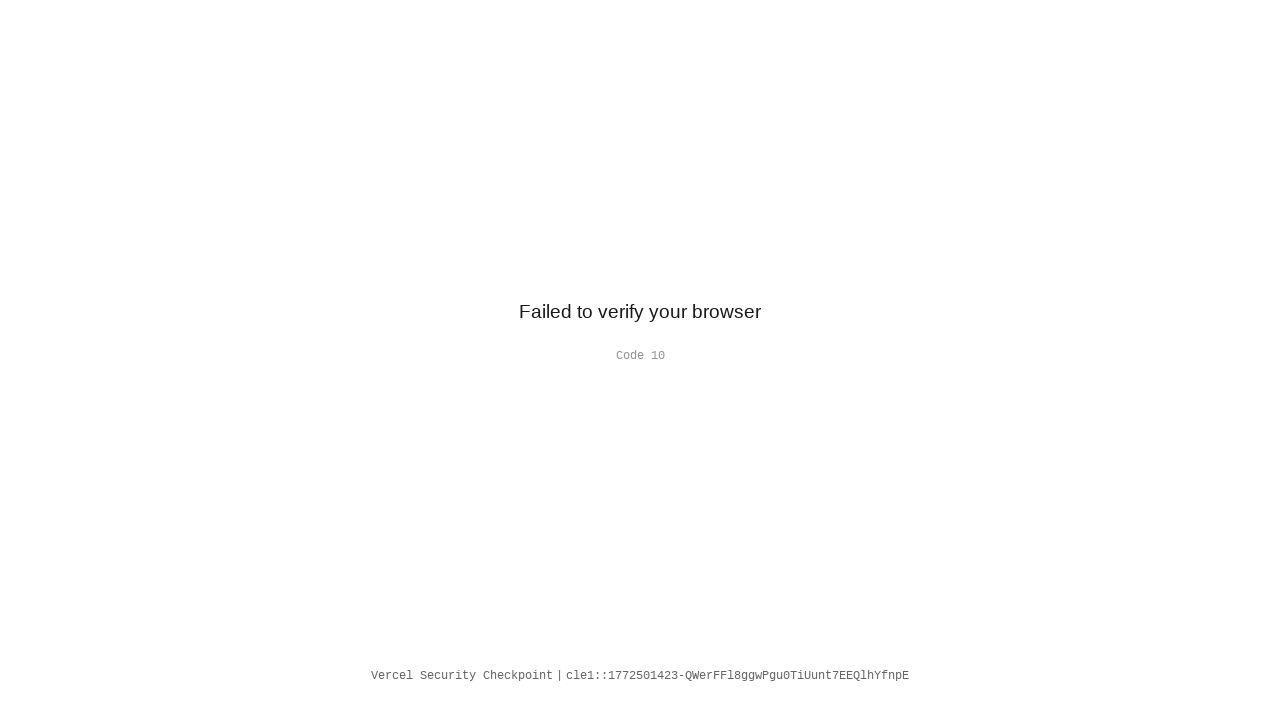

Partners page DOM content loaded
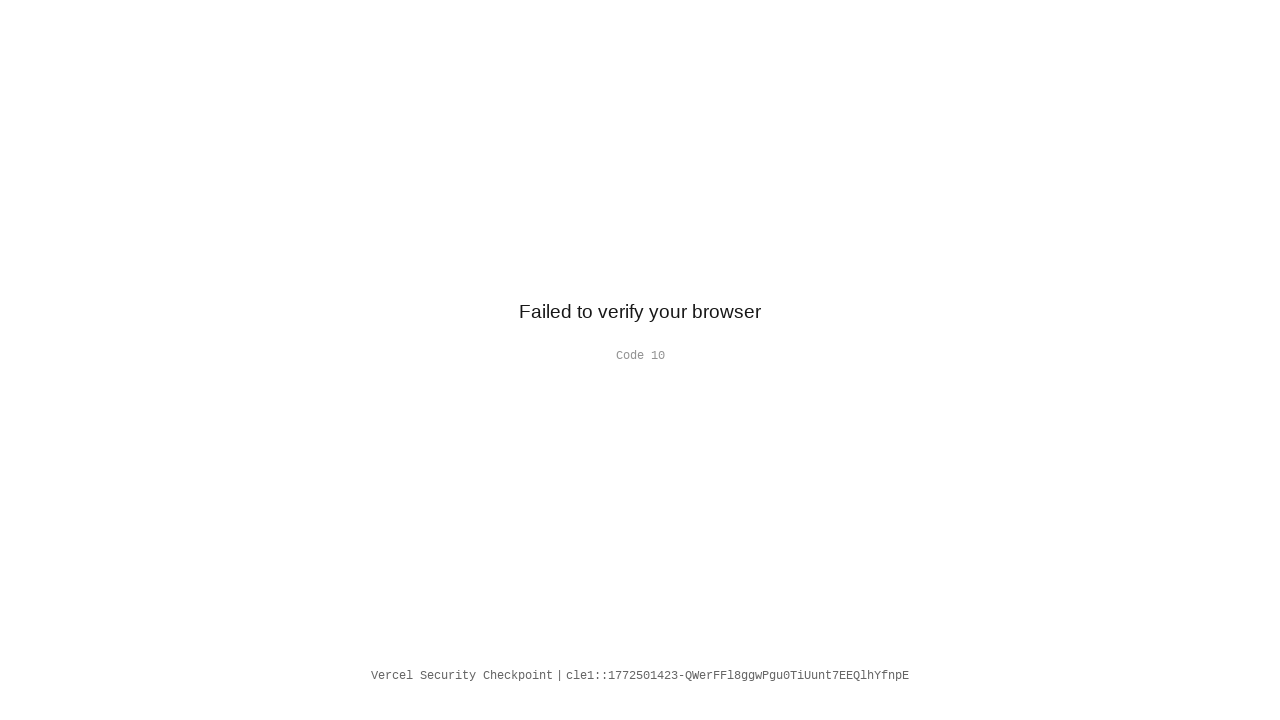

Waited 3 seconds for partners page to fully render
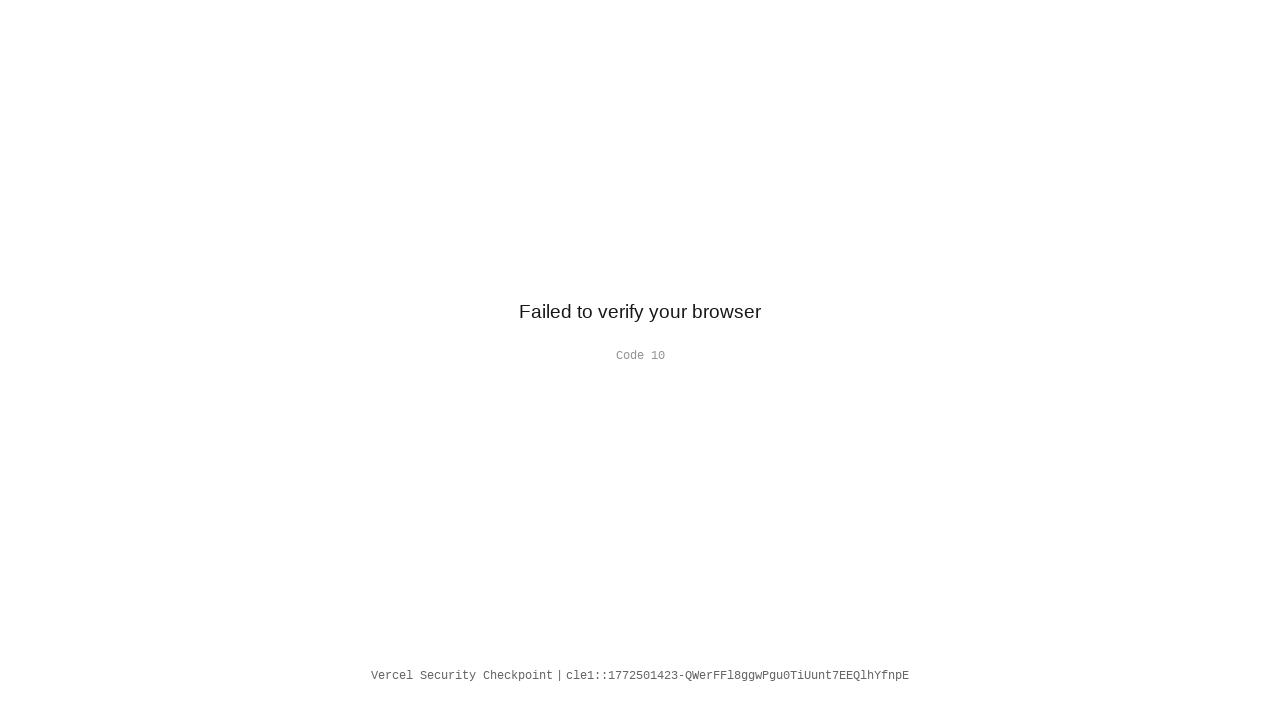

Navigated to support page
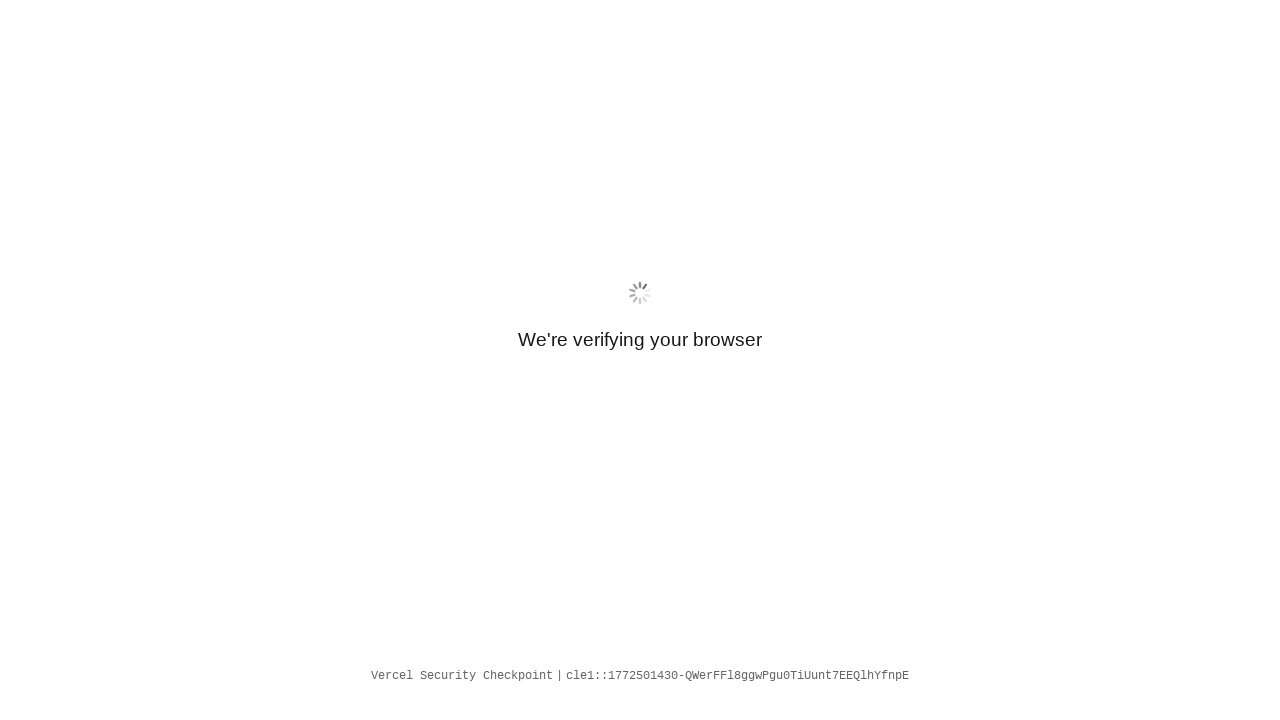

Support page DOM content loaded
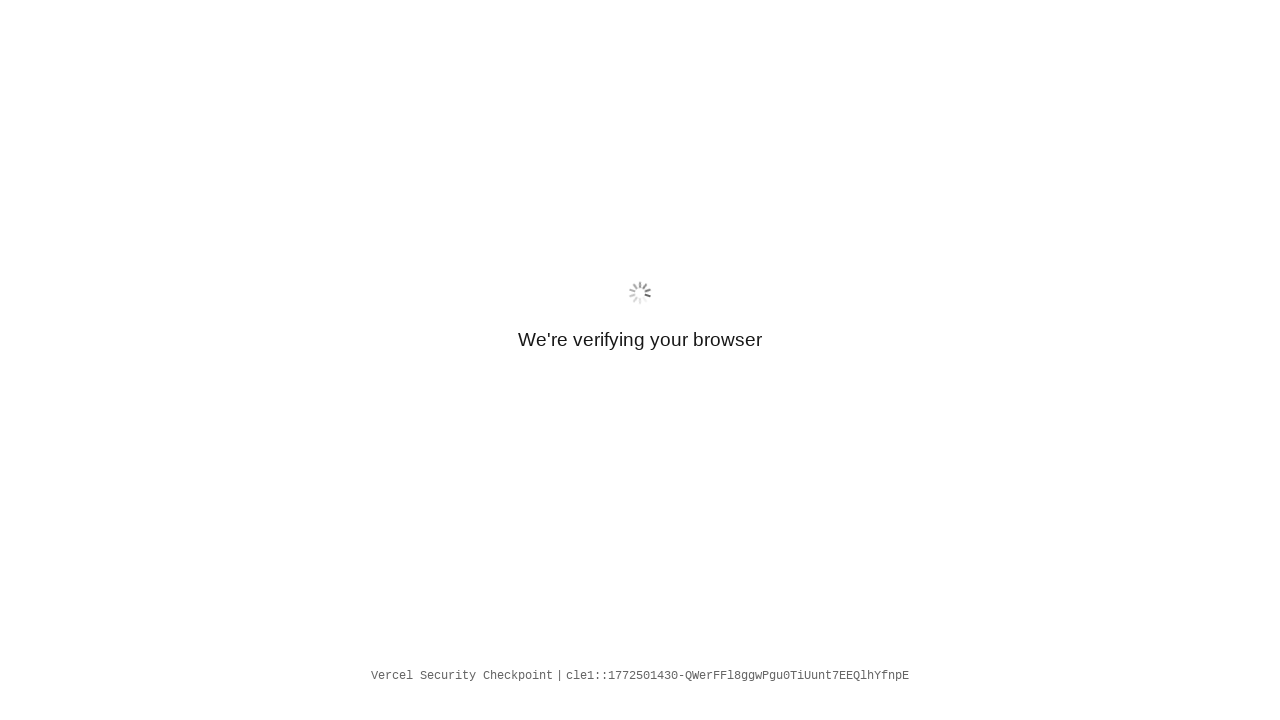

Waited 3 seconds for support page to fully render
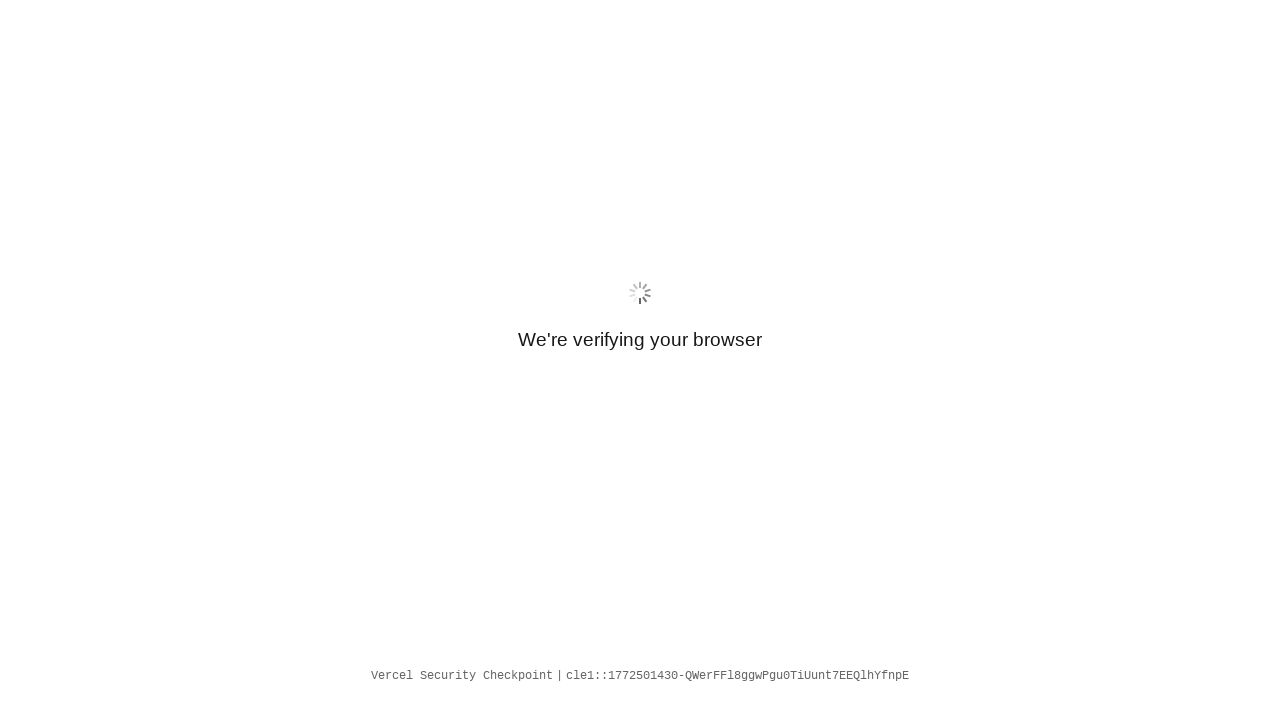

Navigated to pricing page
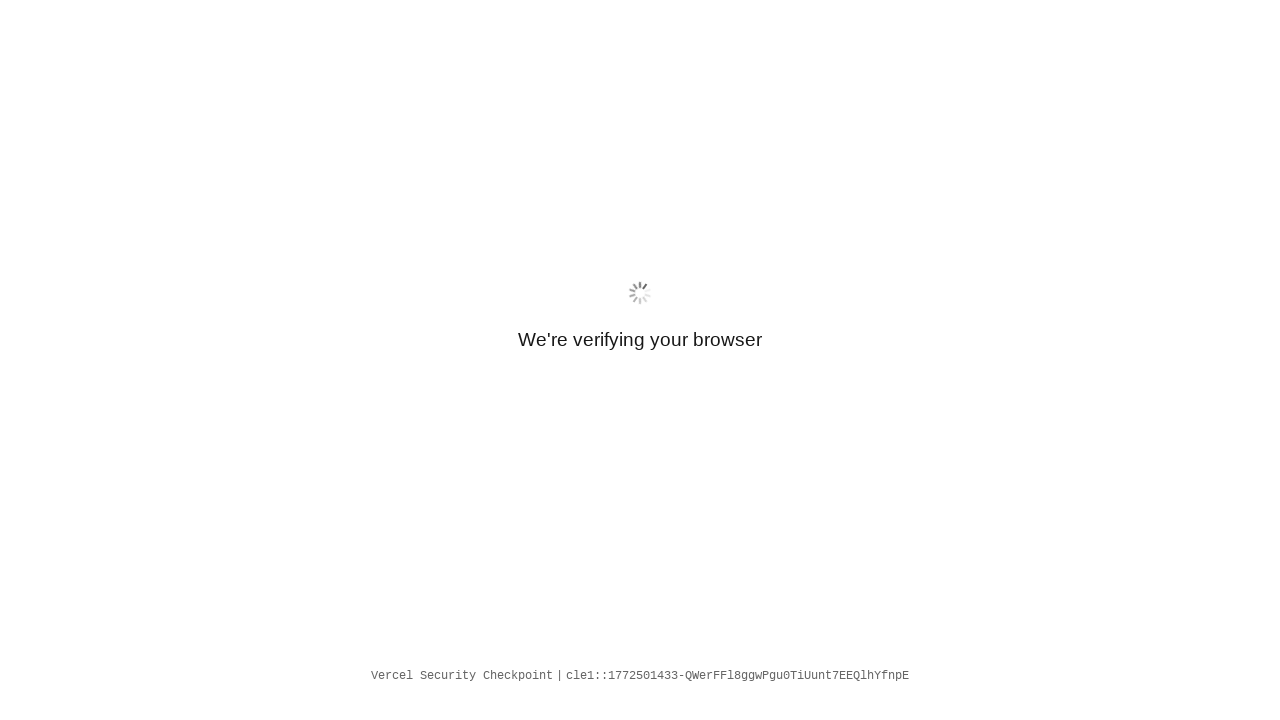

Pricing page DOM content loaded
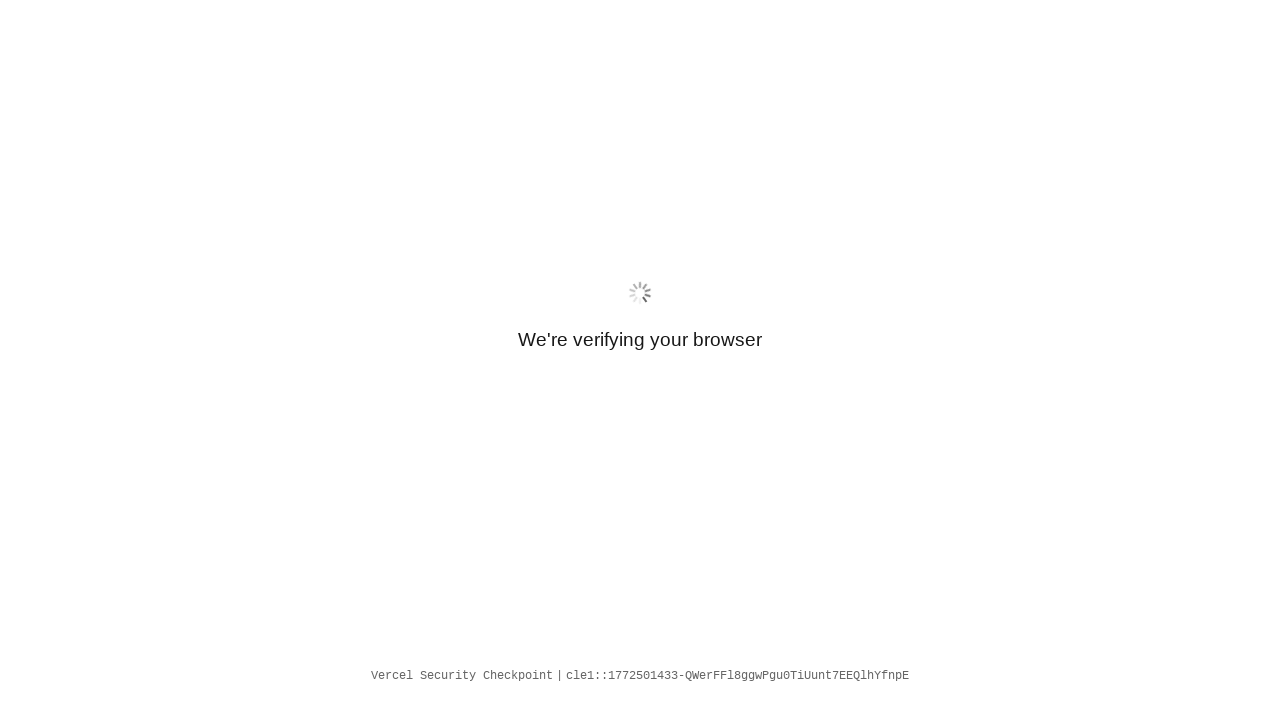

Waited 3 seconds for pricing page to fully render
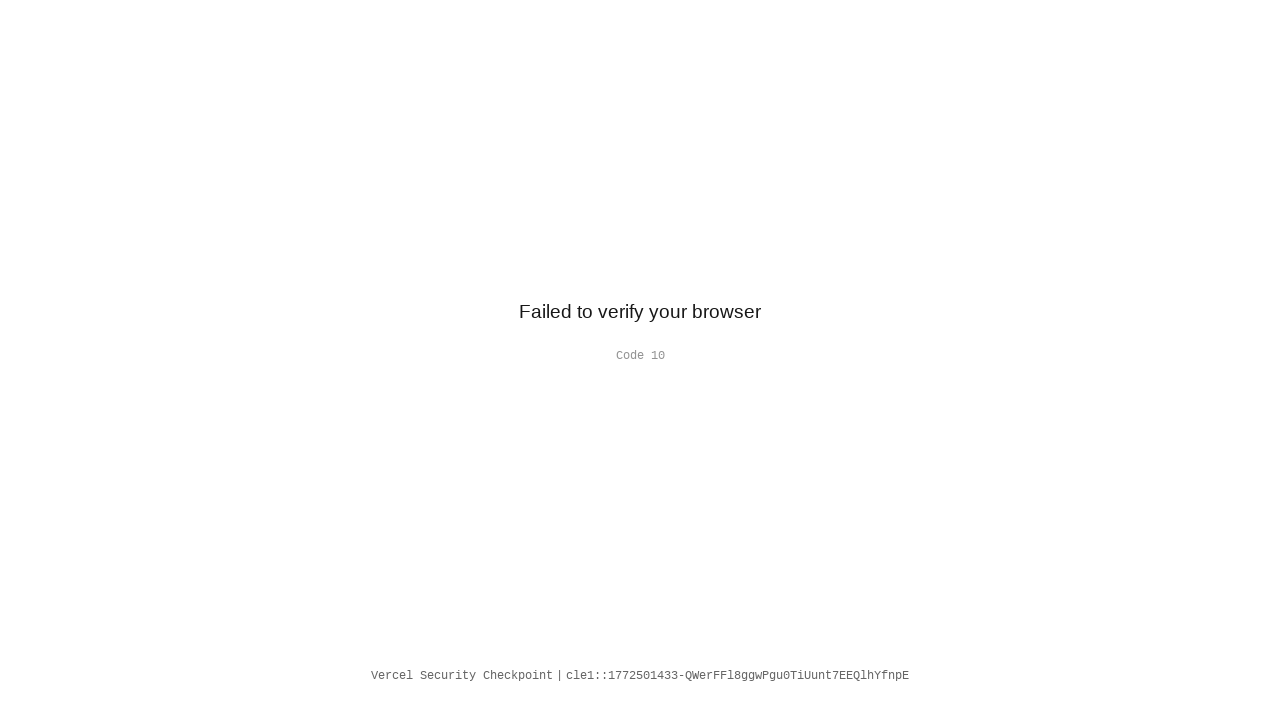

Navigated to report page
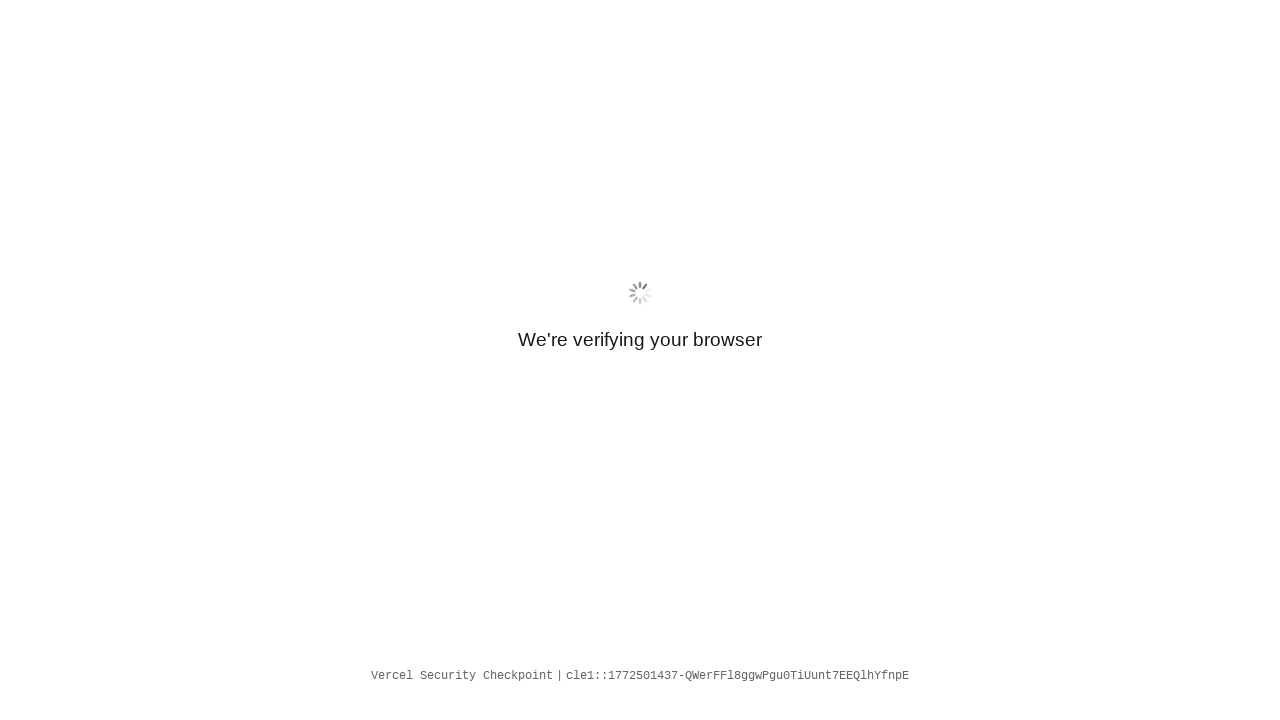

Report page DOM content loaded
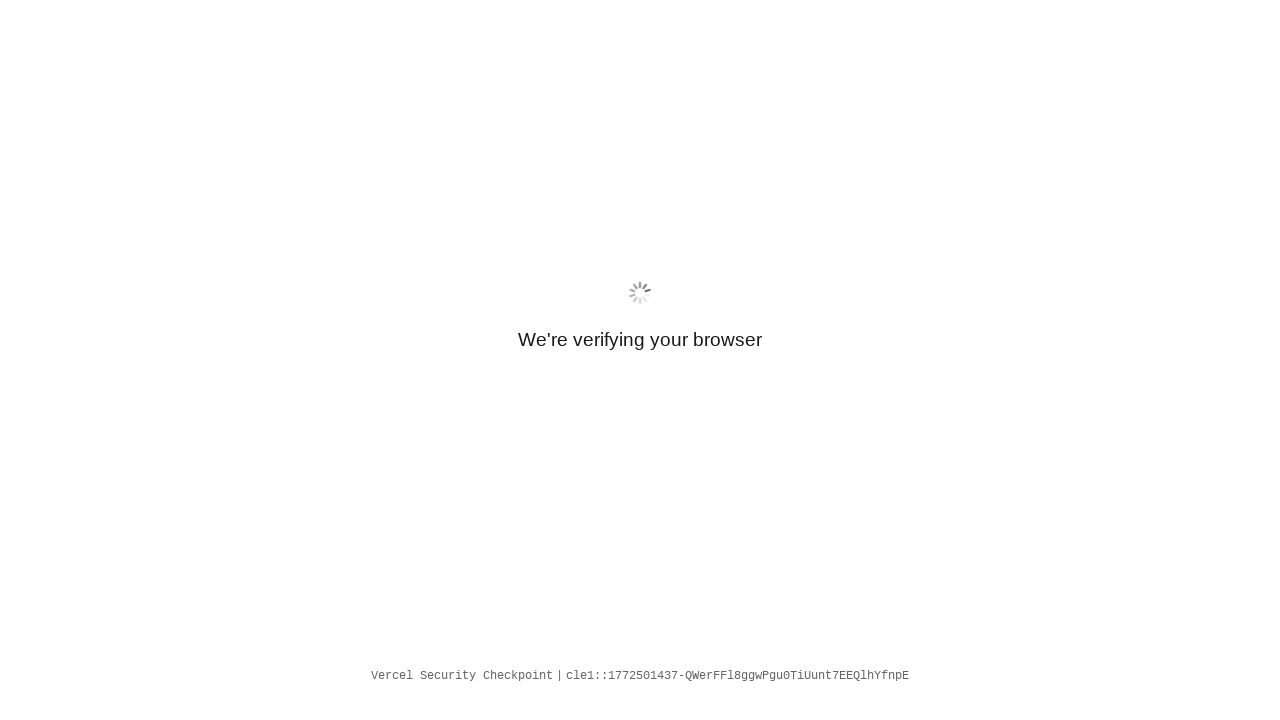

Waited 3 seconds for report page to fully render
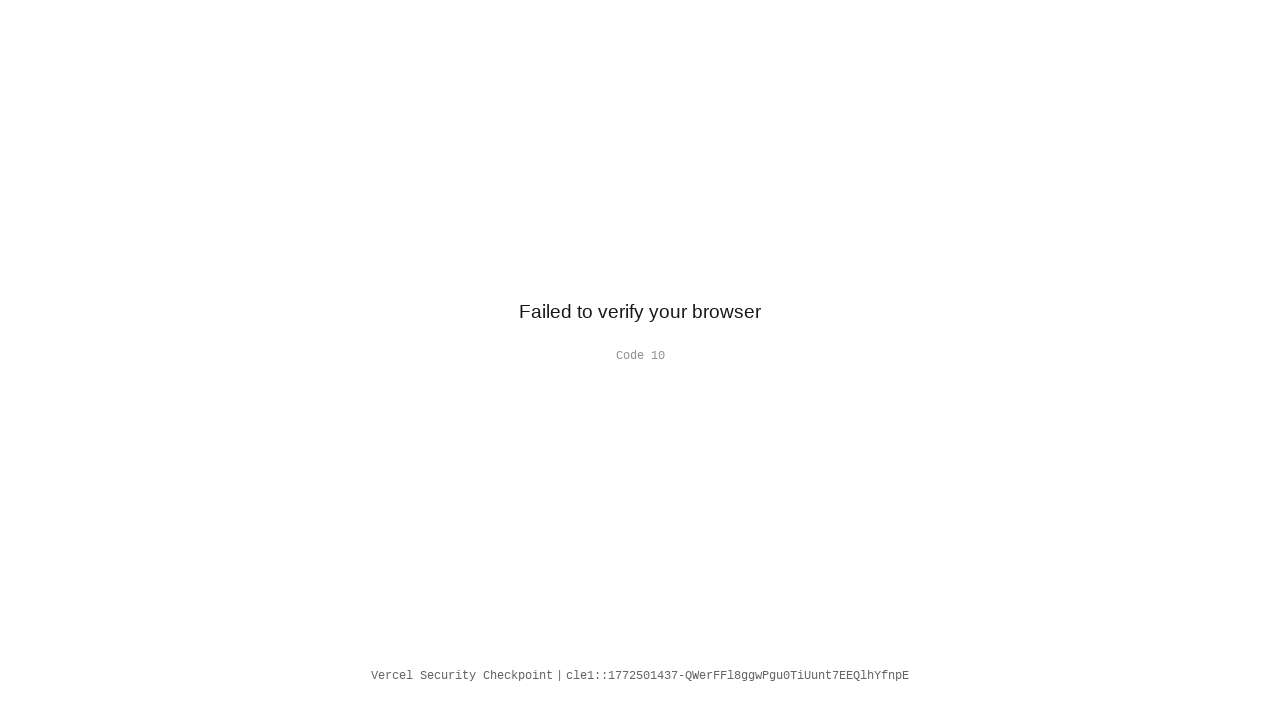

Scrolled down 1000 pixels to test sticky CTA behavior
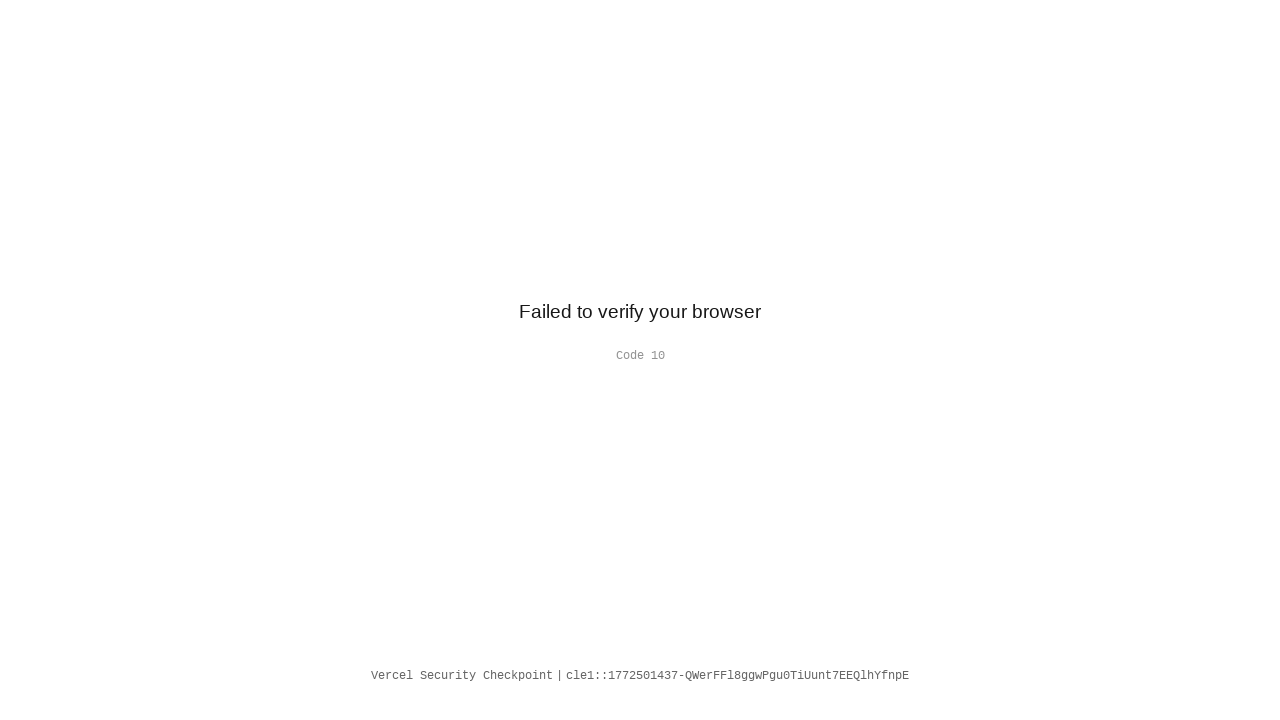

Waited 1 second after scroll to verify sticky CTA is visible
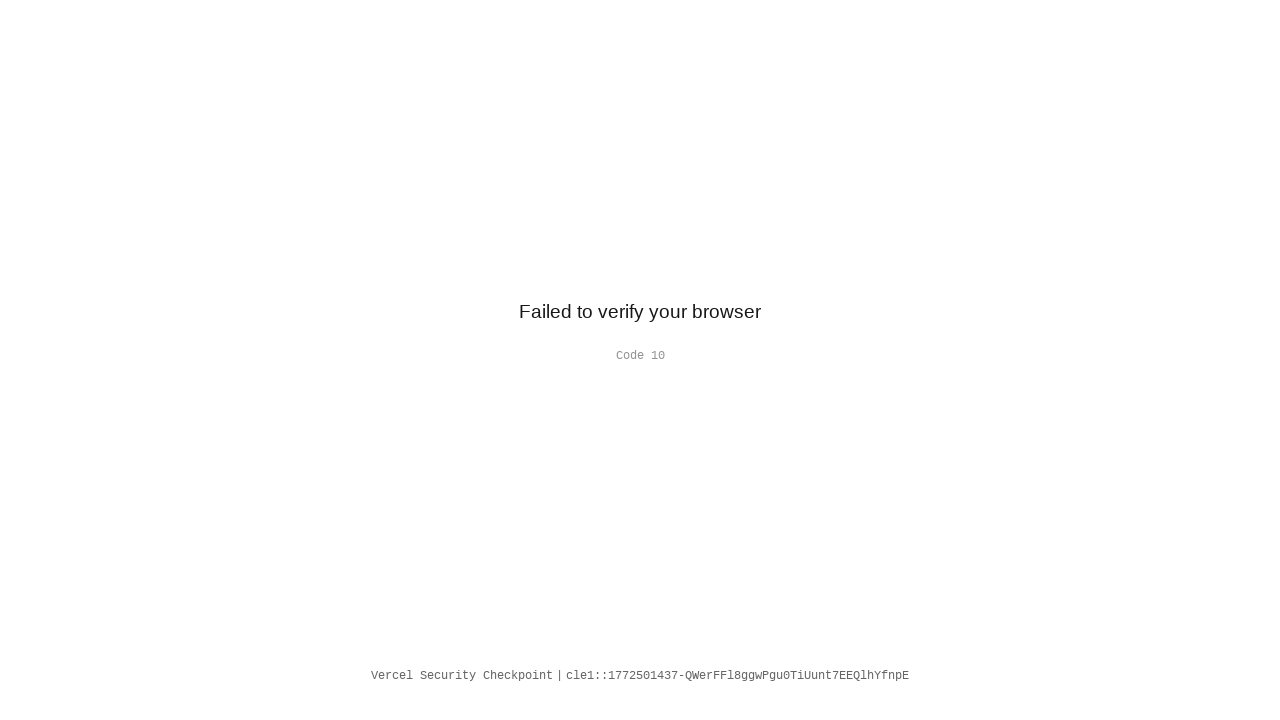

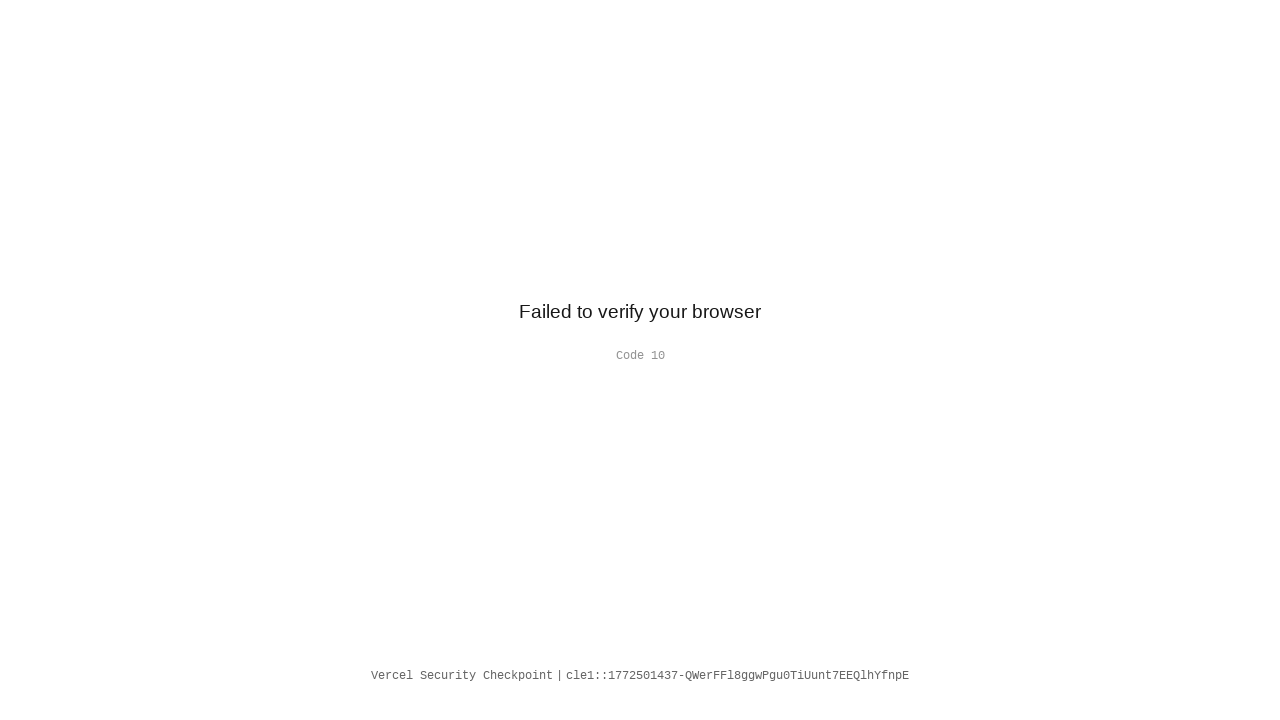